Waits for price to reach $100, clicks book button, solves a math problem and submits the answer

Starting URL: http://suninjuly.github.io/explicit_wait2.html

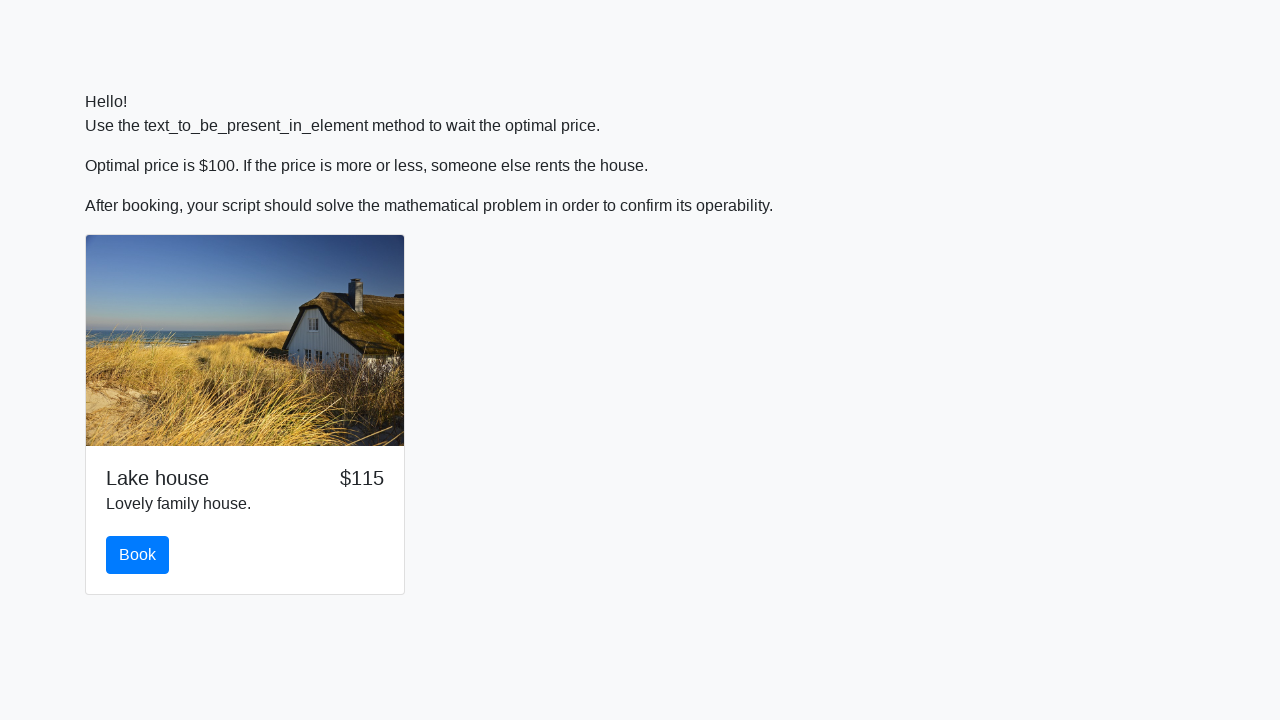

Waited for price to reach $100
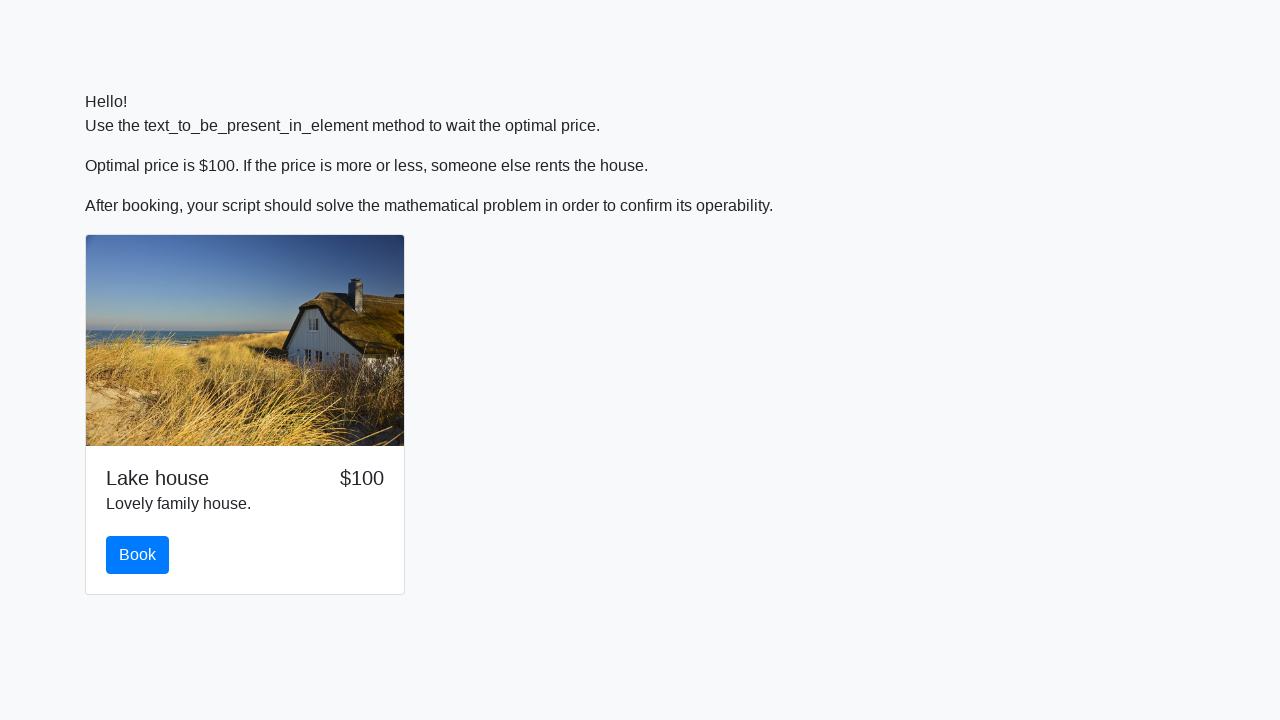

Clicked book button at (138, 555) on #book
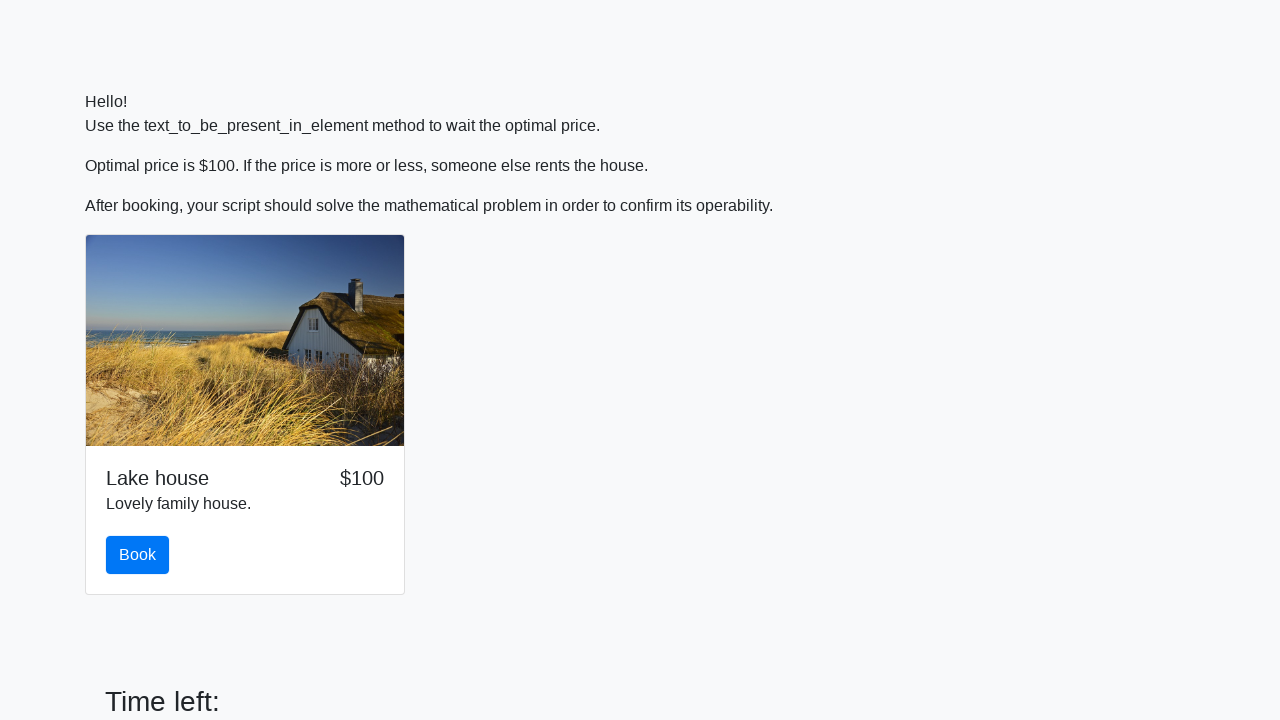

Retrieved input value: 884
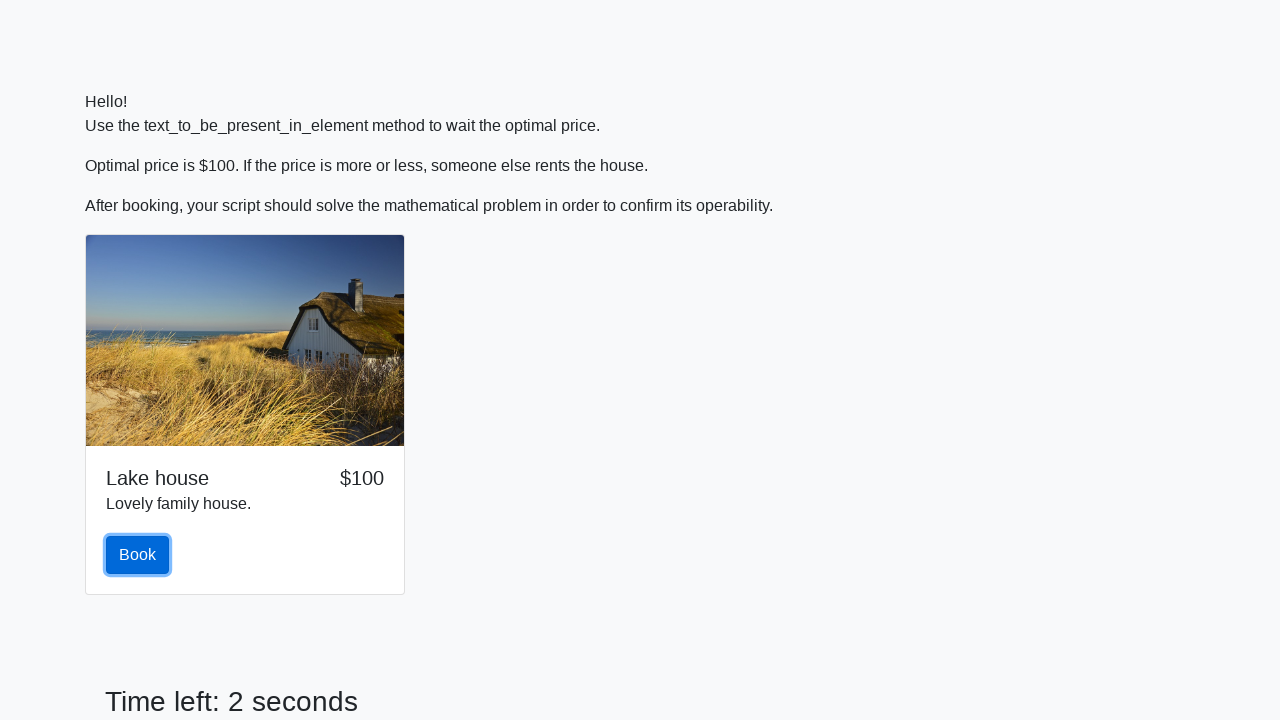

Calculated answer: 2.419282867931196
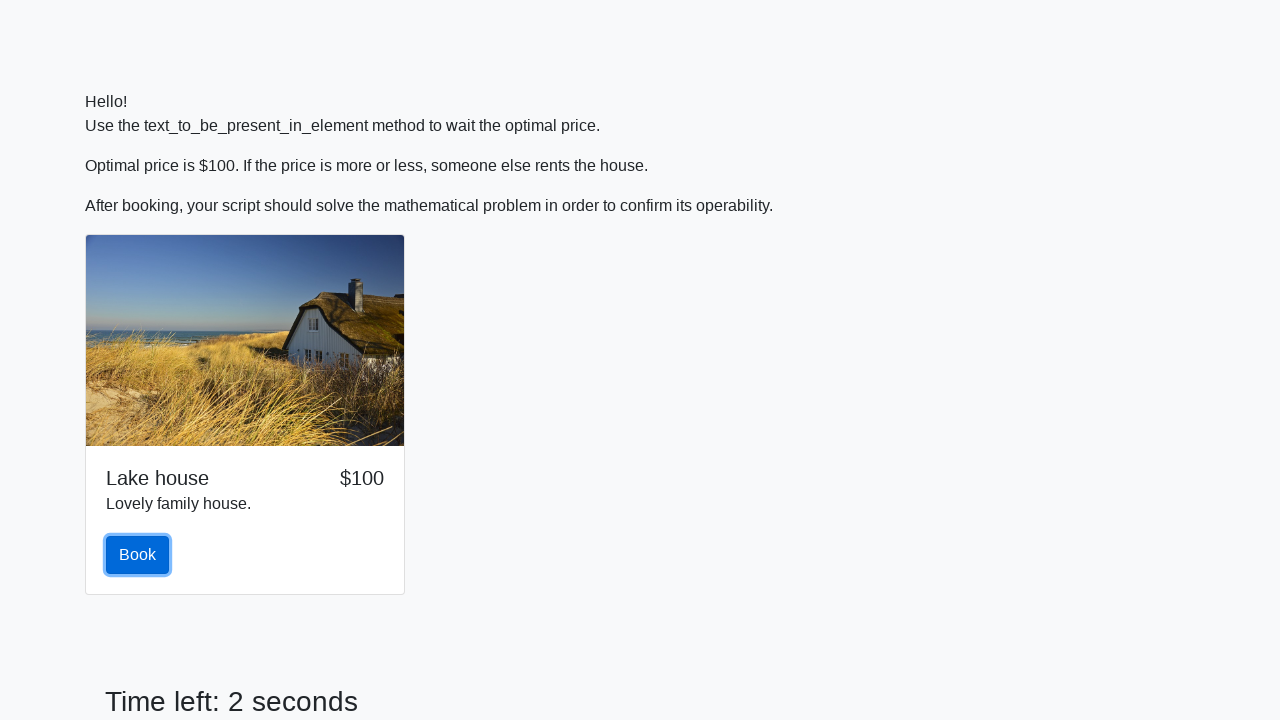

Filled answer field with 2.419282867931196 on #answer
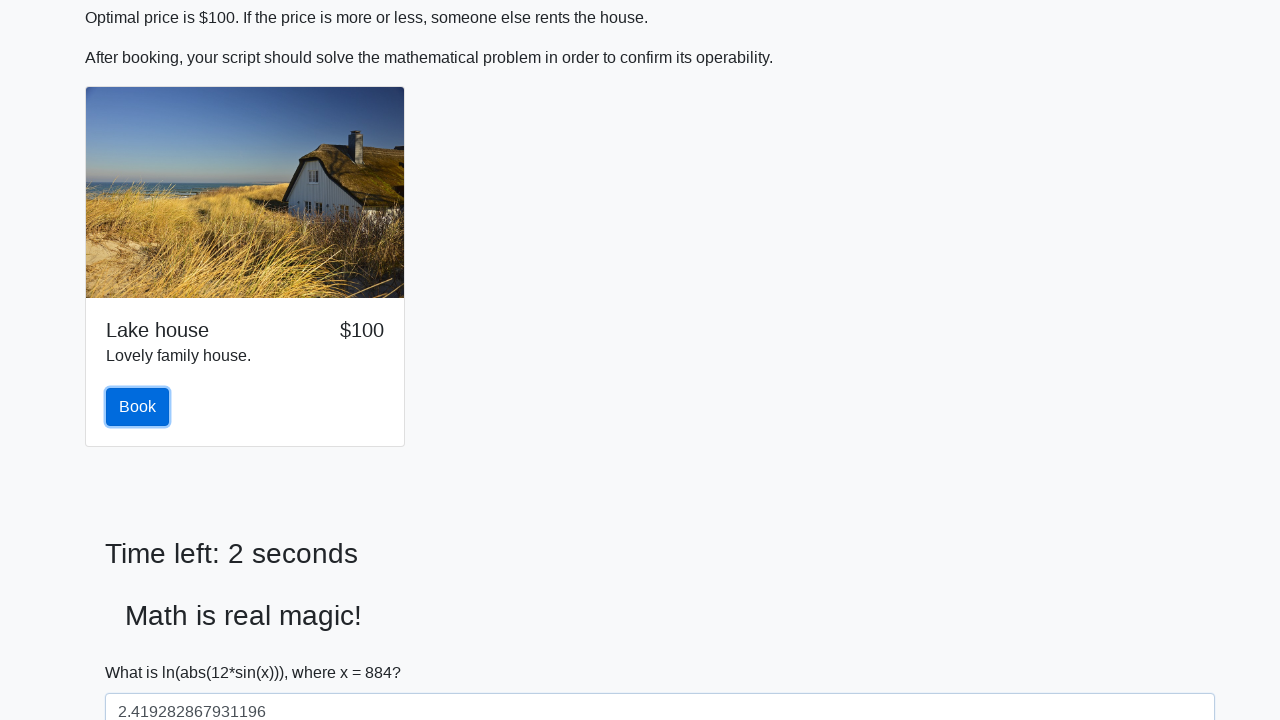

Clicked solve button to submit answer at (143, 651) on #solve
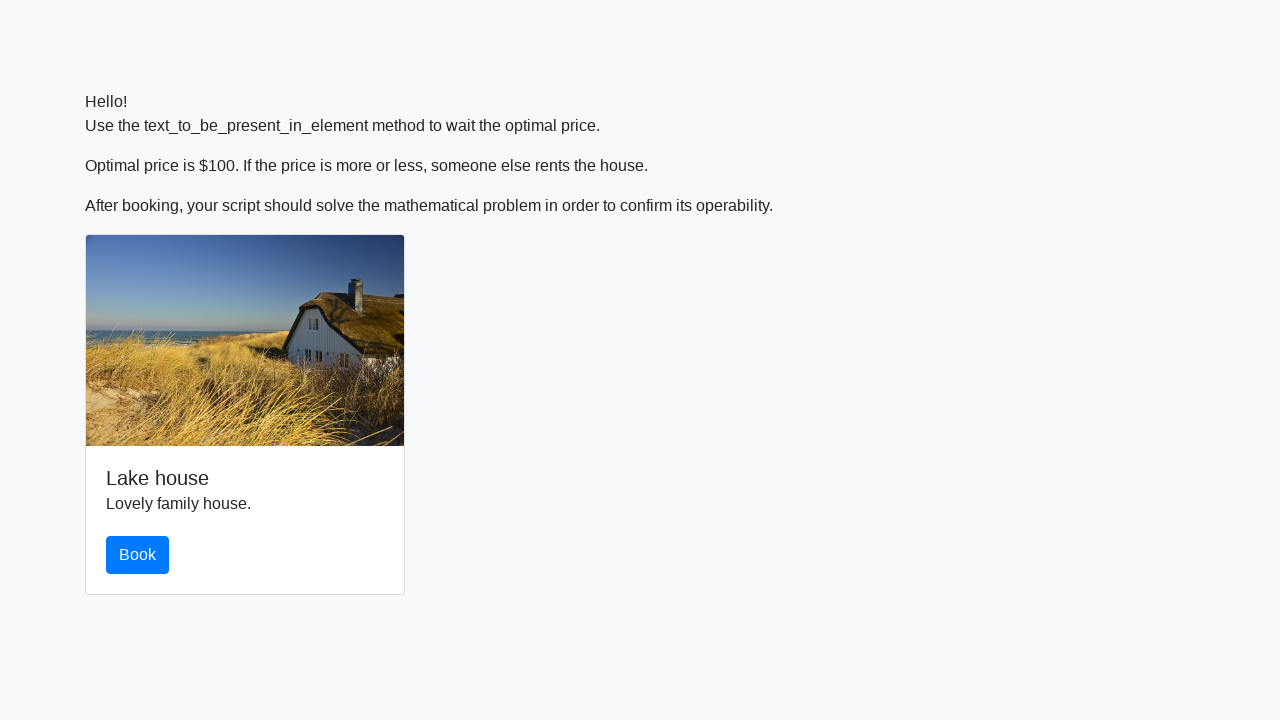

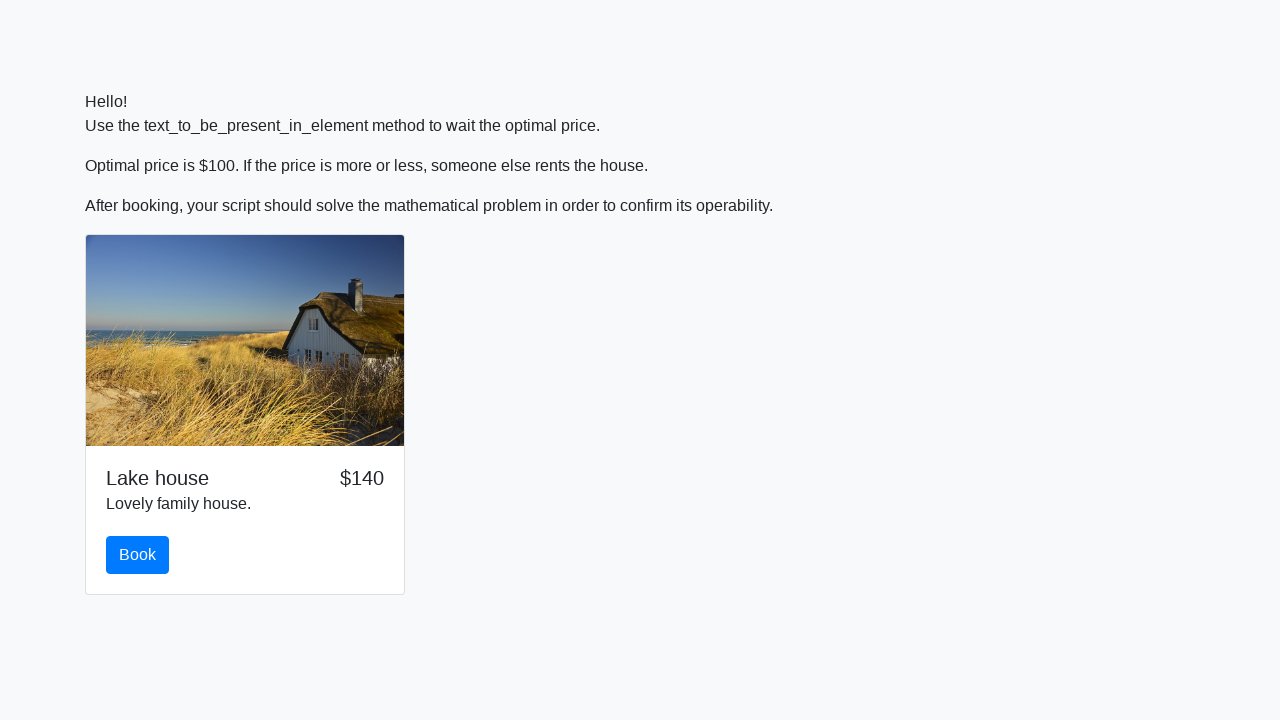